Navigates to an LMS website, clicks on the "All Courses" link, and waits for course grid elements to load to verify courses are displayed.

Starting URL: https://alchemy.hguy.co/lms

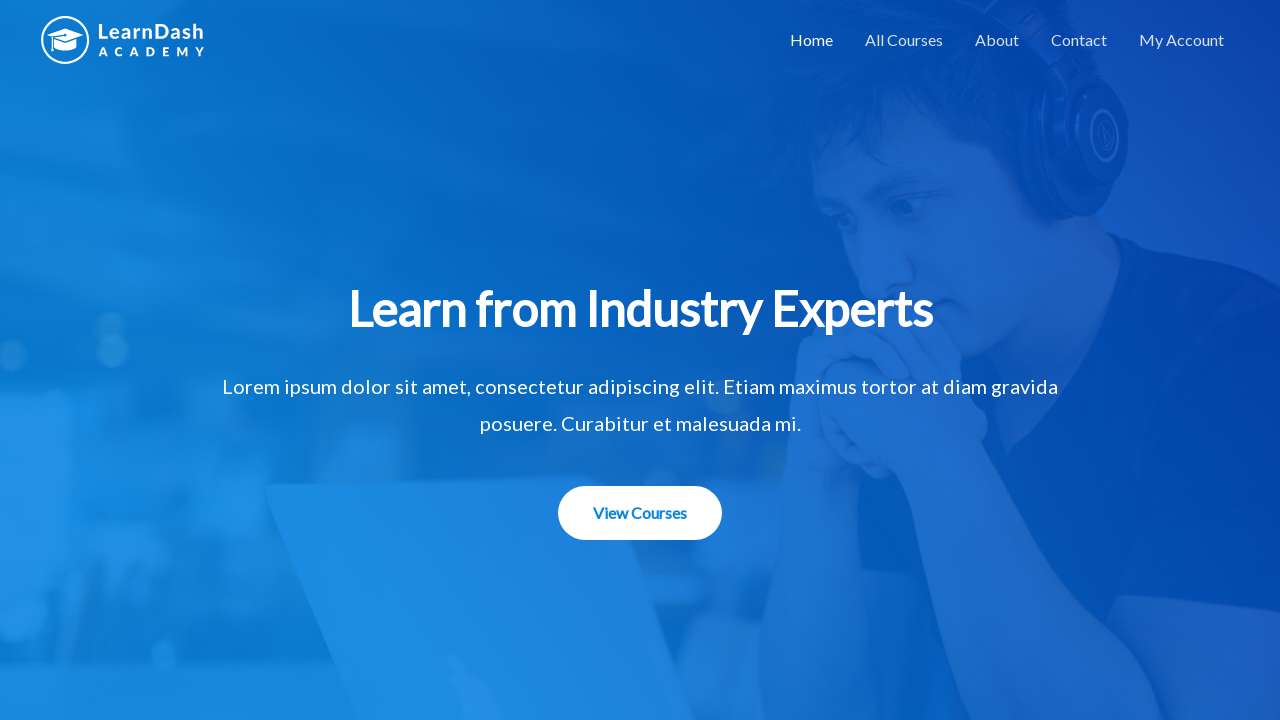

Clicked on 'All Courses' link at (904, 40) on text=All Courses
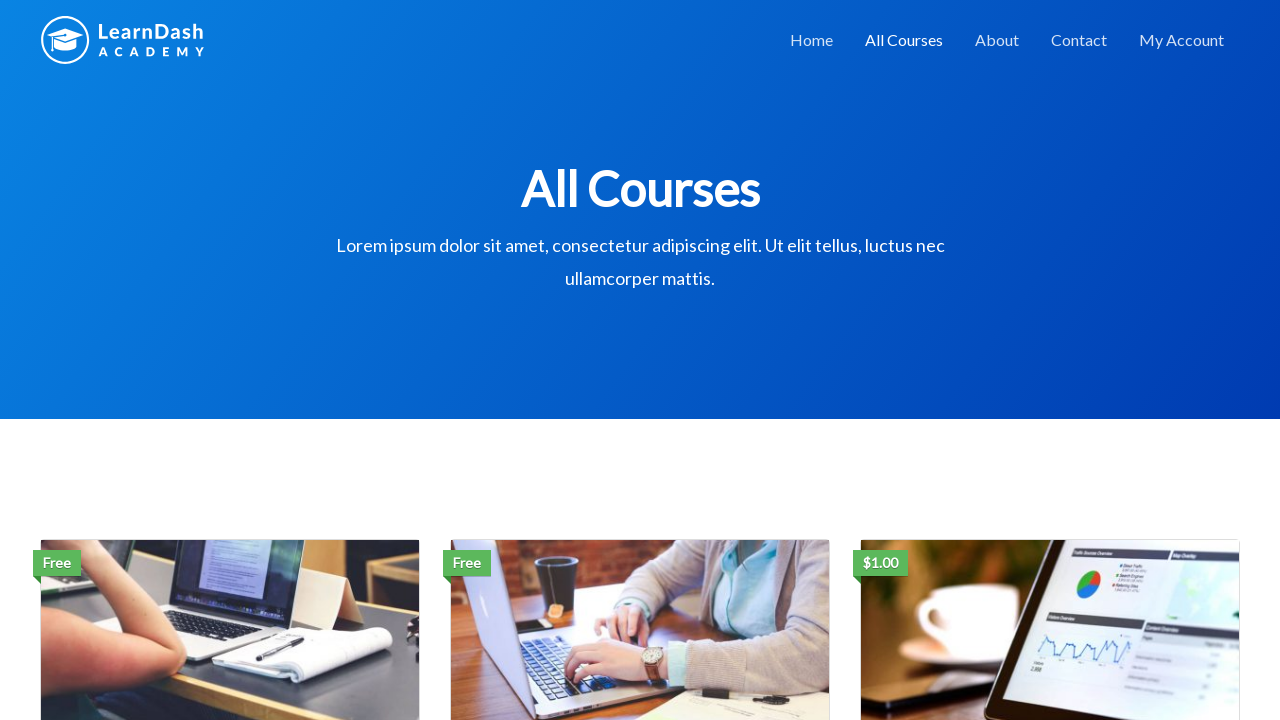

Course grid elements loaded successfully
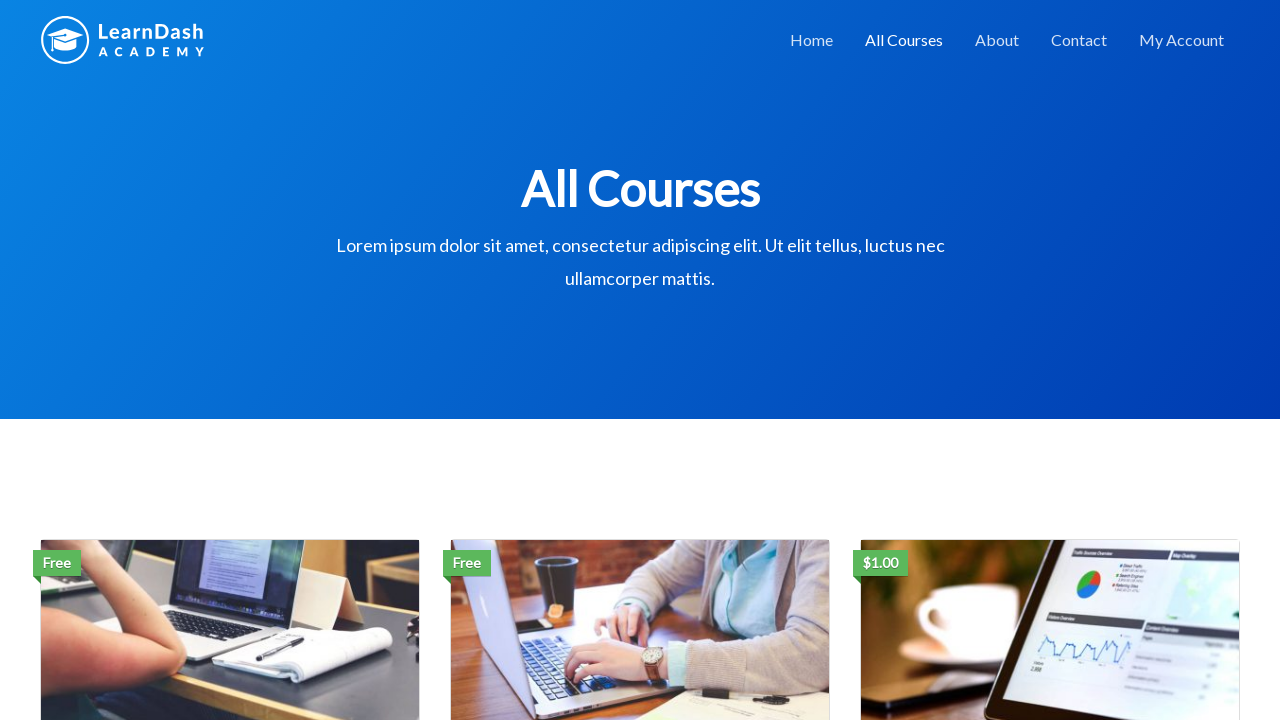

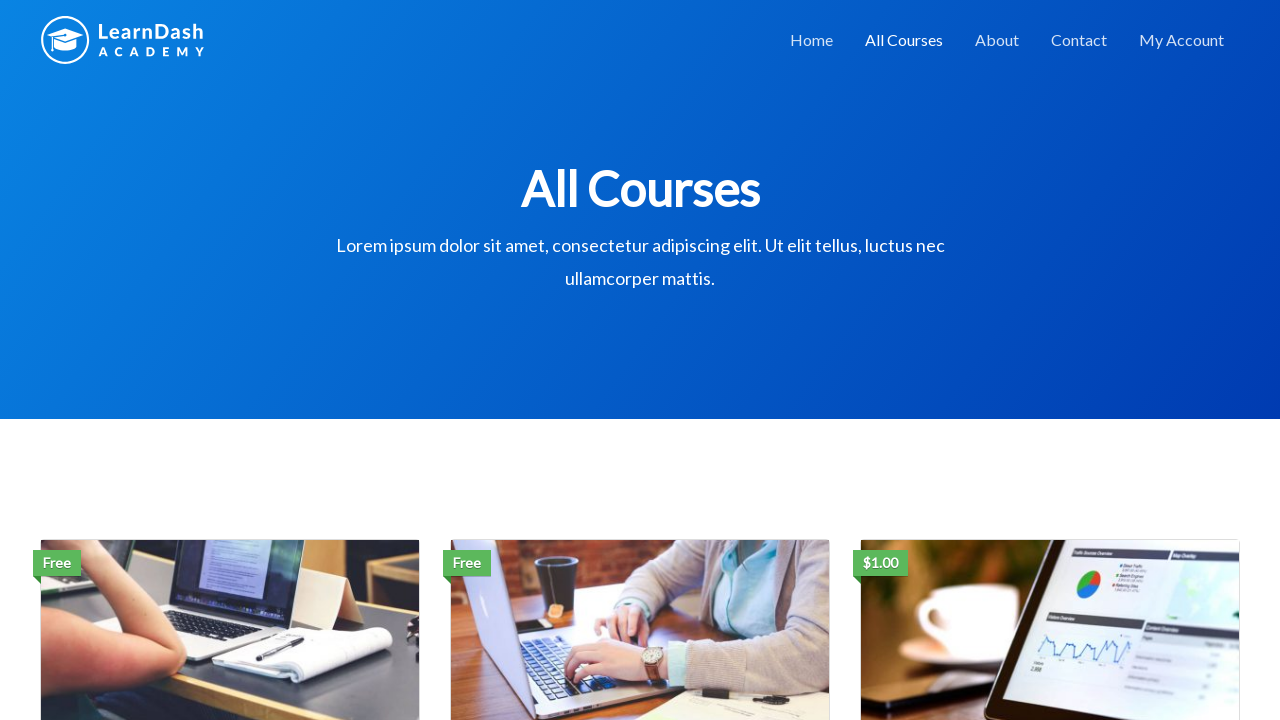